Navigates to Korean government procurement website, searches for specific product bids with filters including product type, region limits, and product number, then displays search results

Starting URL: https://www.g2b.go.kr/

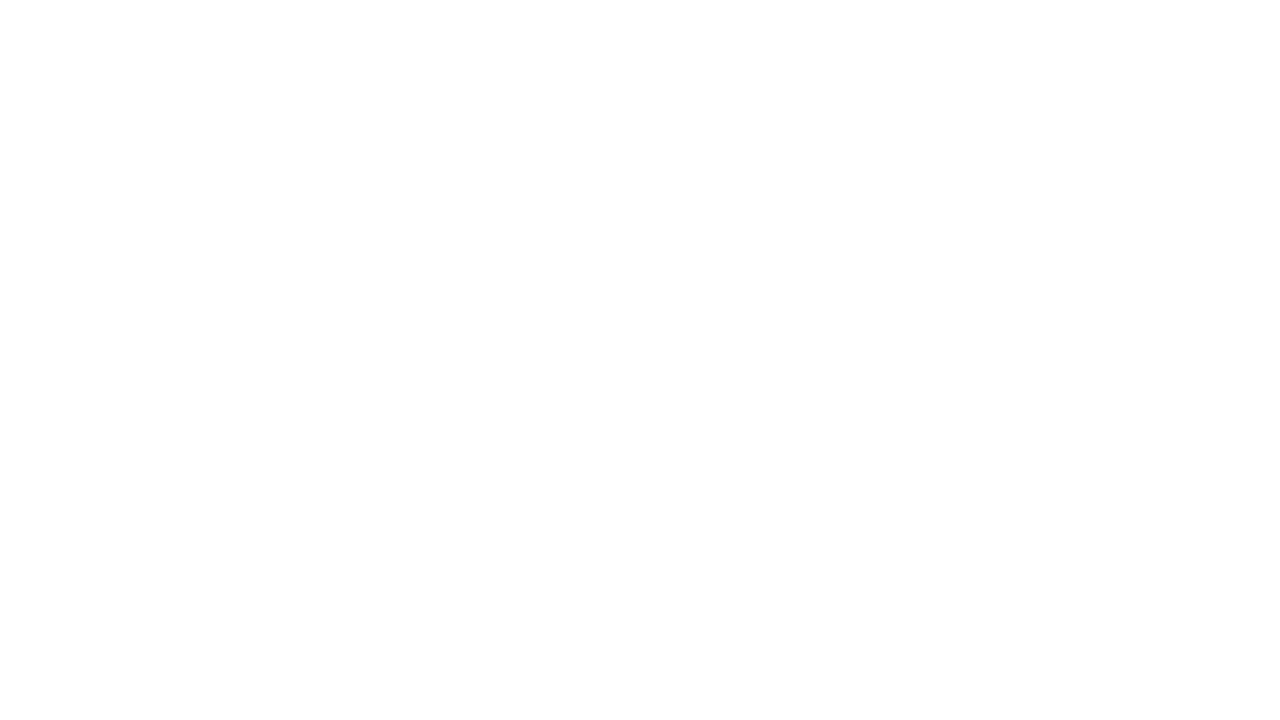

Clicked menu list button to expand navigation at (1203, 136) on #mf_wfm_gnb_wfm_gnbMenu_btnSitemap
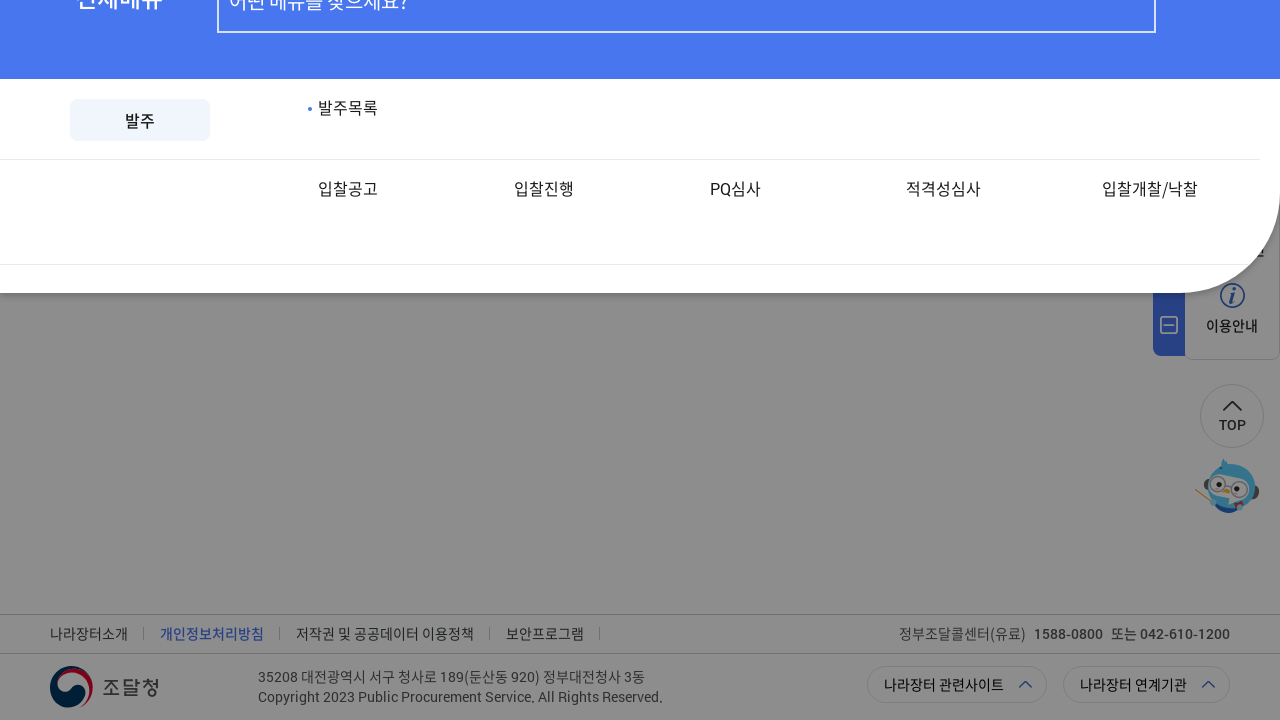

Selected 'Bid Notice List' from navigation menu at (401, 293) on #mf_wfm_gnb_wfm_gnbMenu_genMenu1_1_genMenu2_0_genMenu3_0_btnMenu3
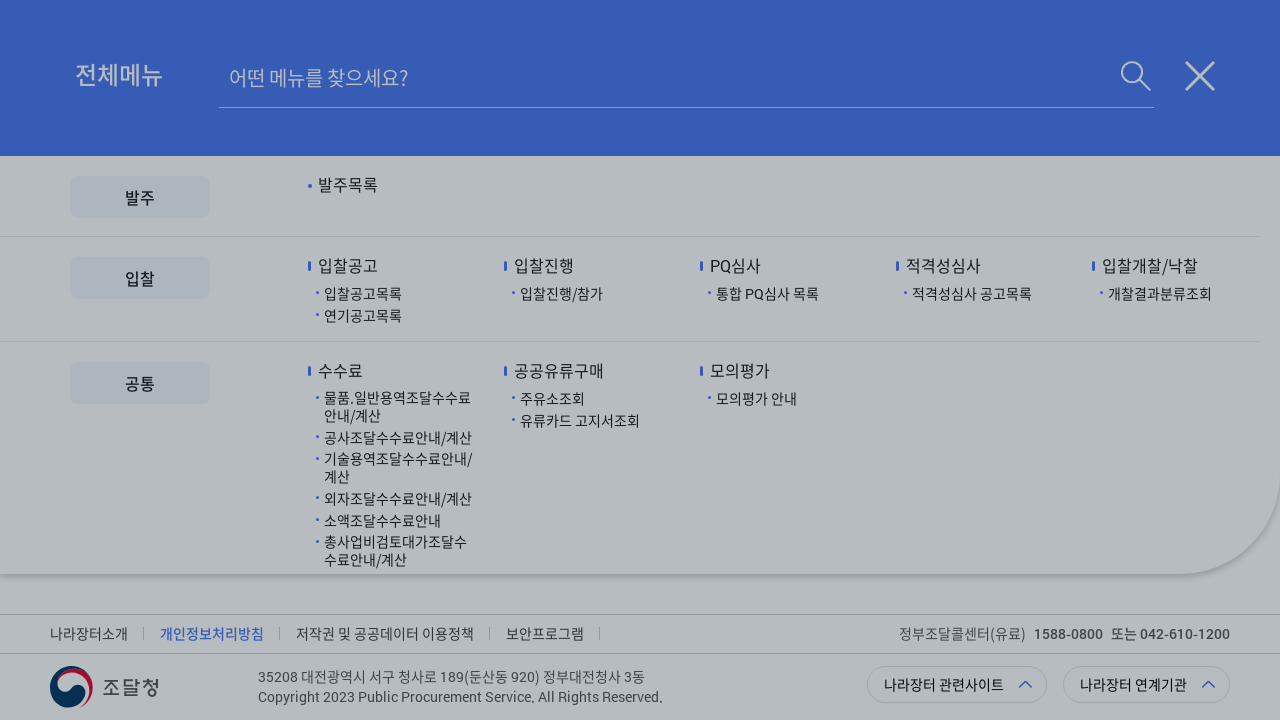

Waited for detailed conditions button to load
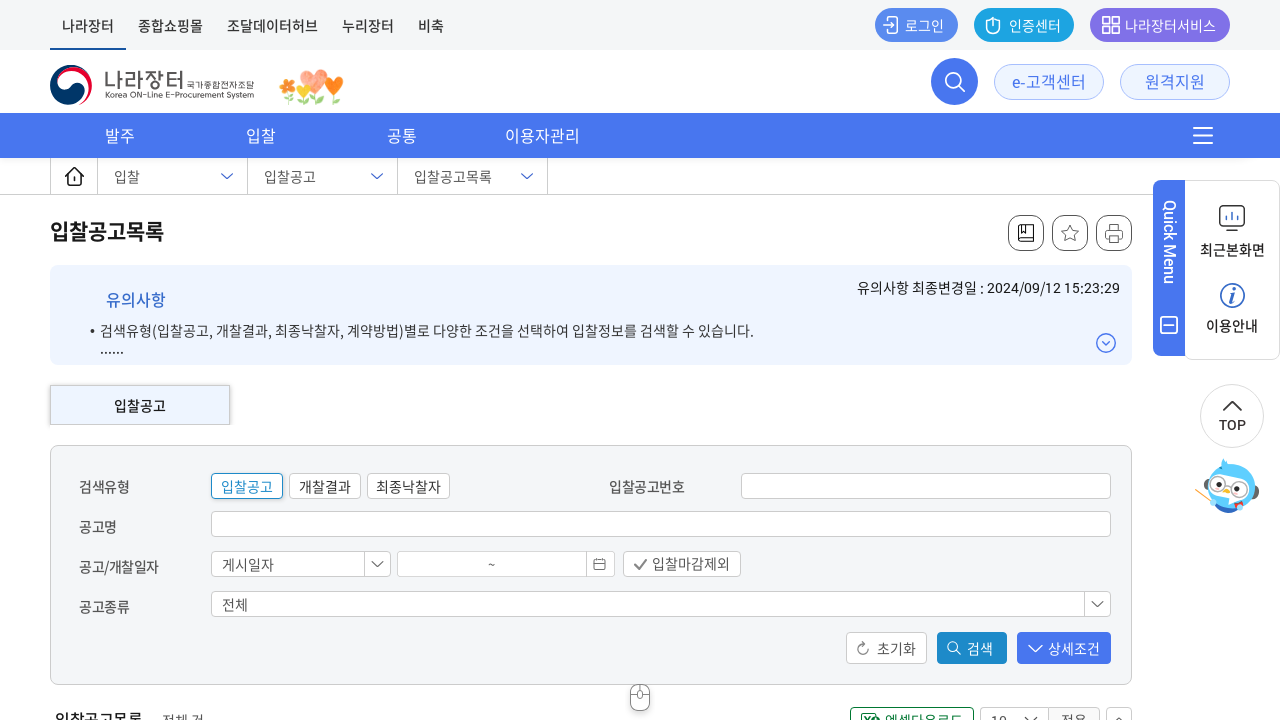

Clicked 'Detailed Conditions' button to expand advanced search options at (1064, 648) on #mf_wfm_container_tacBidPbancLst_contents_tab2_body_btnS0004 >> xpath=./followin
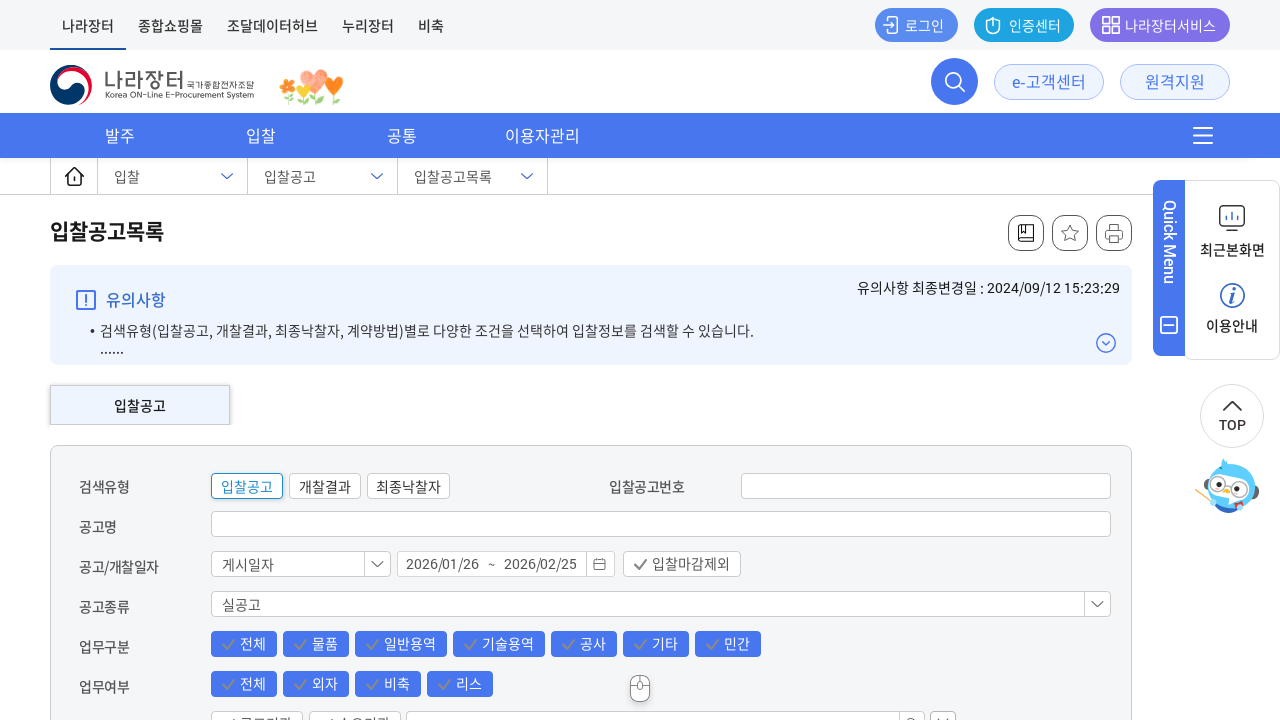

Unchecked 'All' checkbox in business category at (244, 644) on xpath=//*[@id='mf_wfm_container_tacBidPbancLst_contents_tab2_body_chkBidPbancSrc
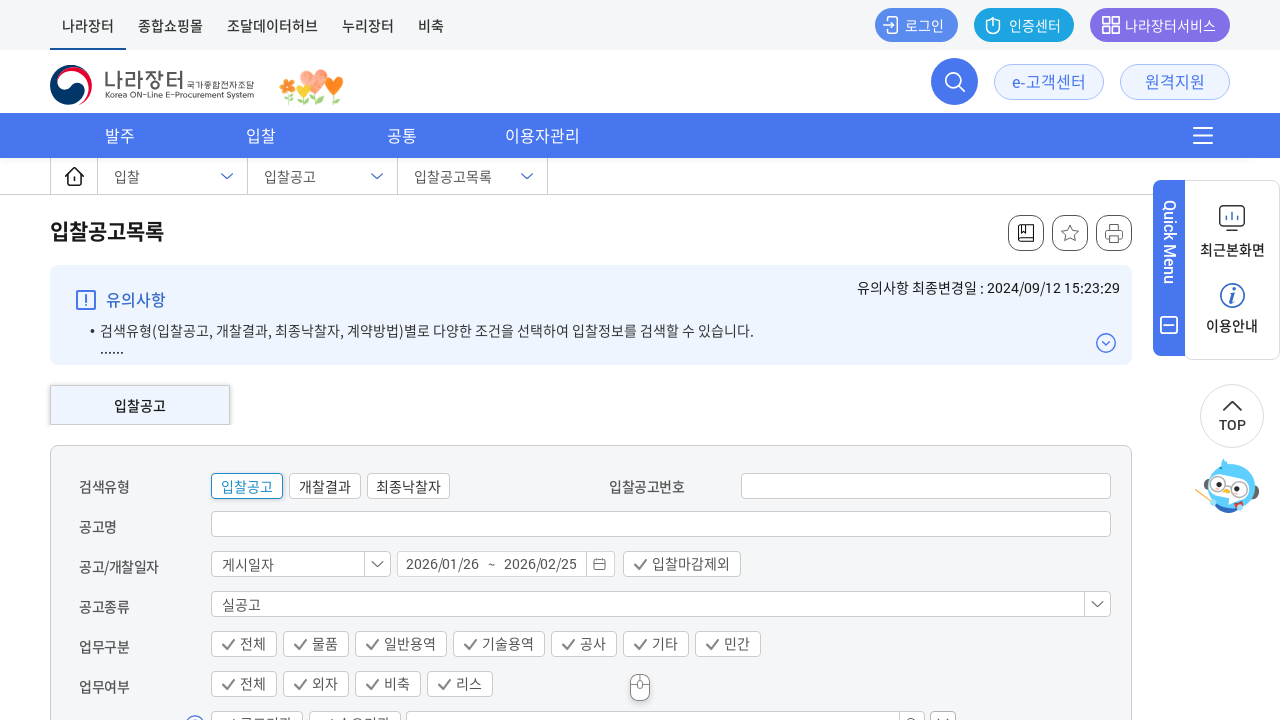

Waited for UI to update after unchecking 'All'
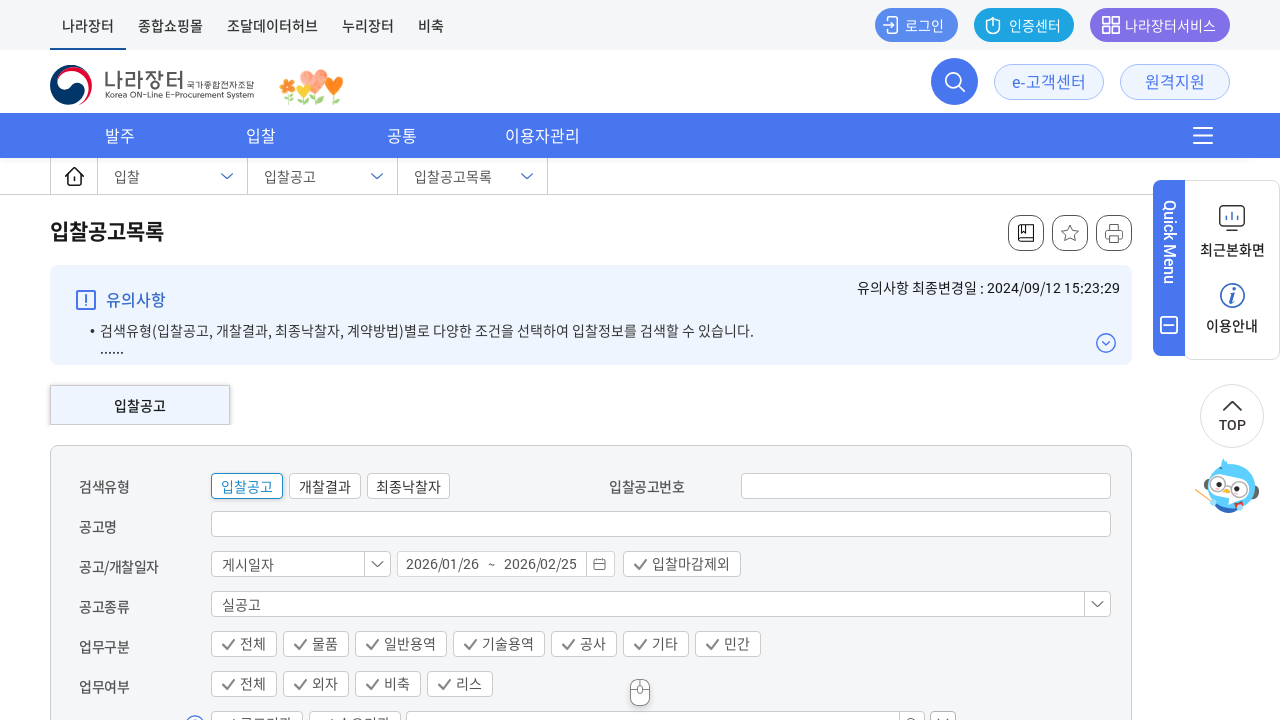

Checked 'Products' checkbox to filter by product type at (316, 644) on xpath=//*[@id='mf_wfm_container_tacBidPbancLst_contents_tab2_body_chkBidPbancSrc
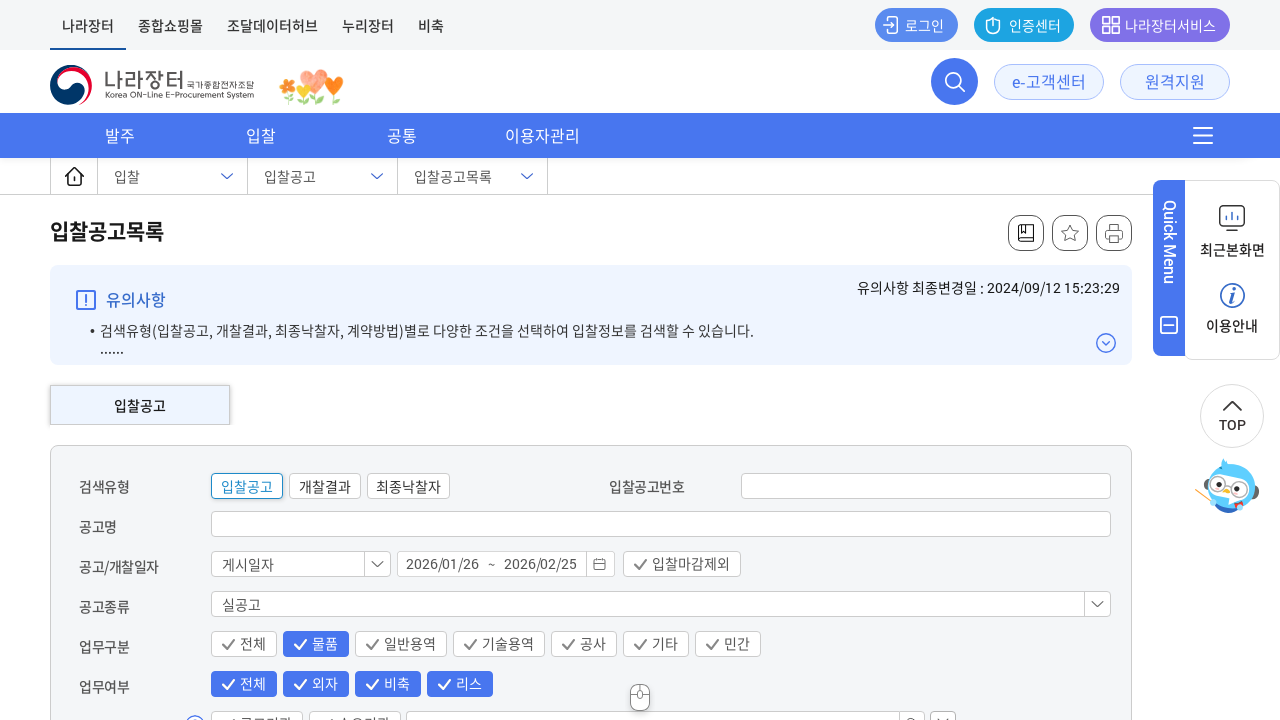

Waited before selecting region limit
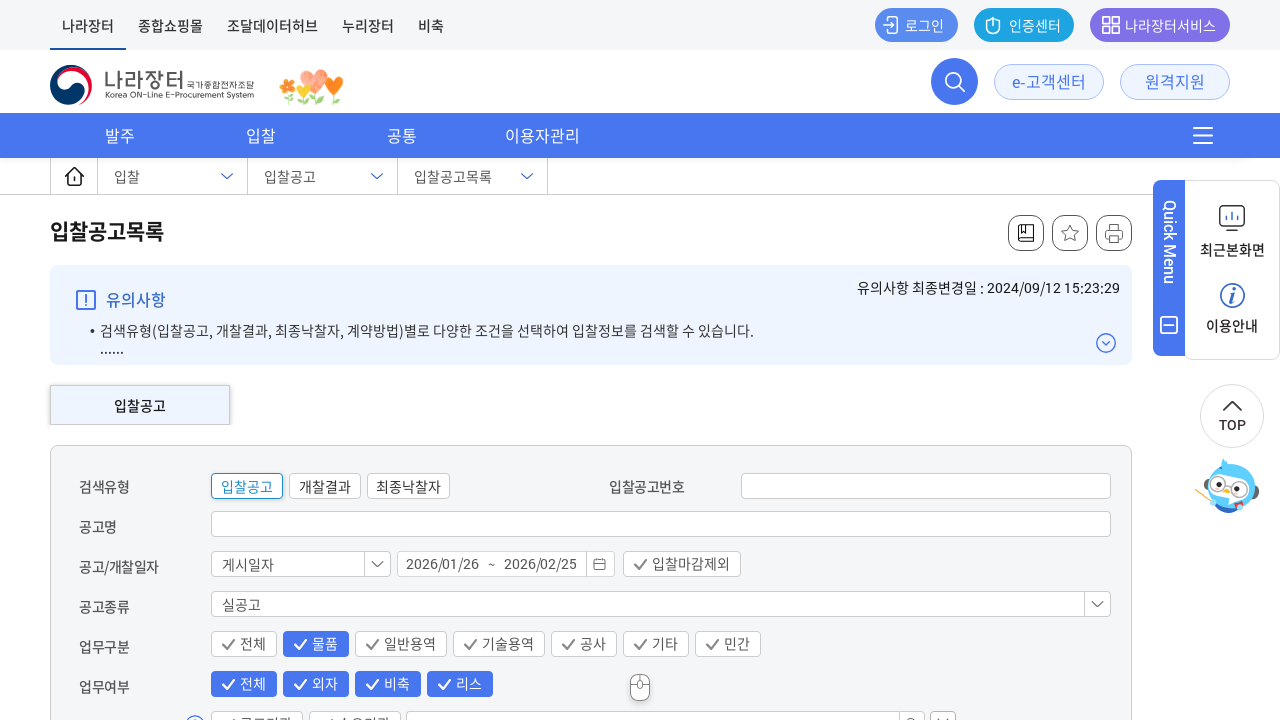

Selected 'Nationwide (No Restrictions)' from region limit dropdown on #mf_wfm_container_tacBidPbancLst_contents_tab2_body_sbxOdnLmtLgdngCd
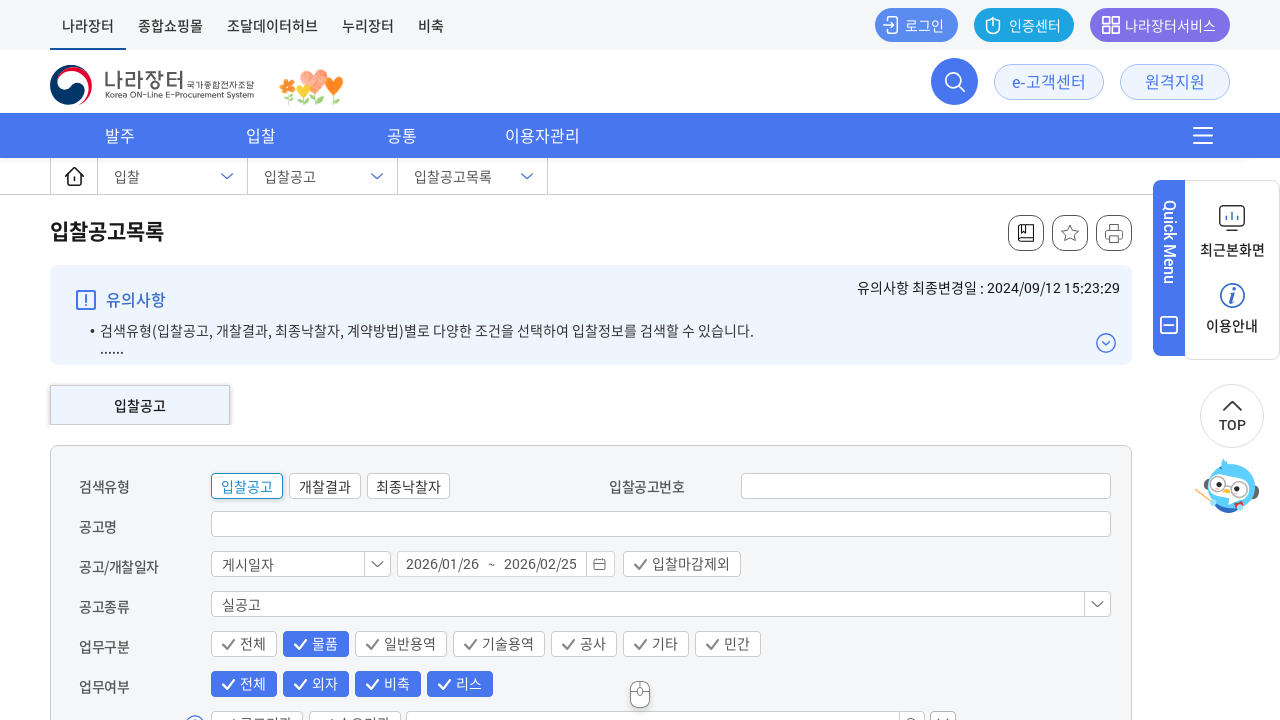

Entered product detail number '4111249801' on #mf_wfm_container_tacBidPbancLst_contents_tab2_body_dtlsPrnmNo
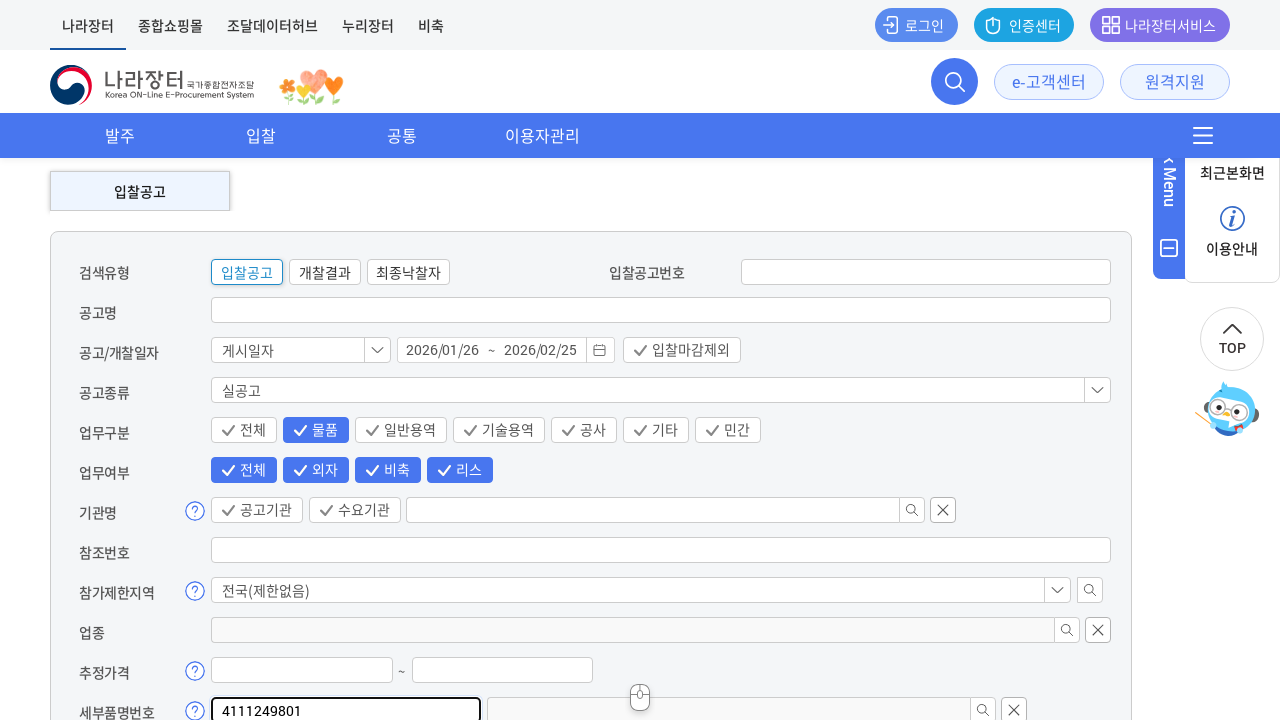

Set results per page to 100 on #mf_wfm_container_tacBidPbancLst_contents_tab2_body_sbxRecordCountPerPage1
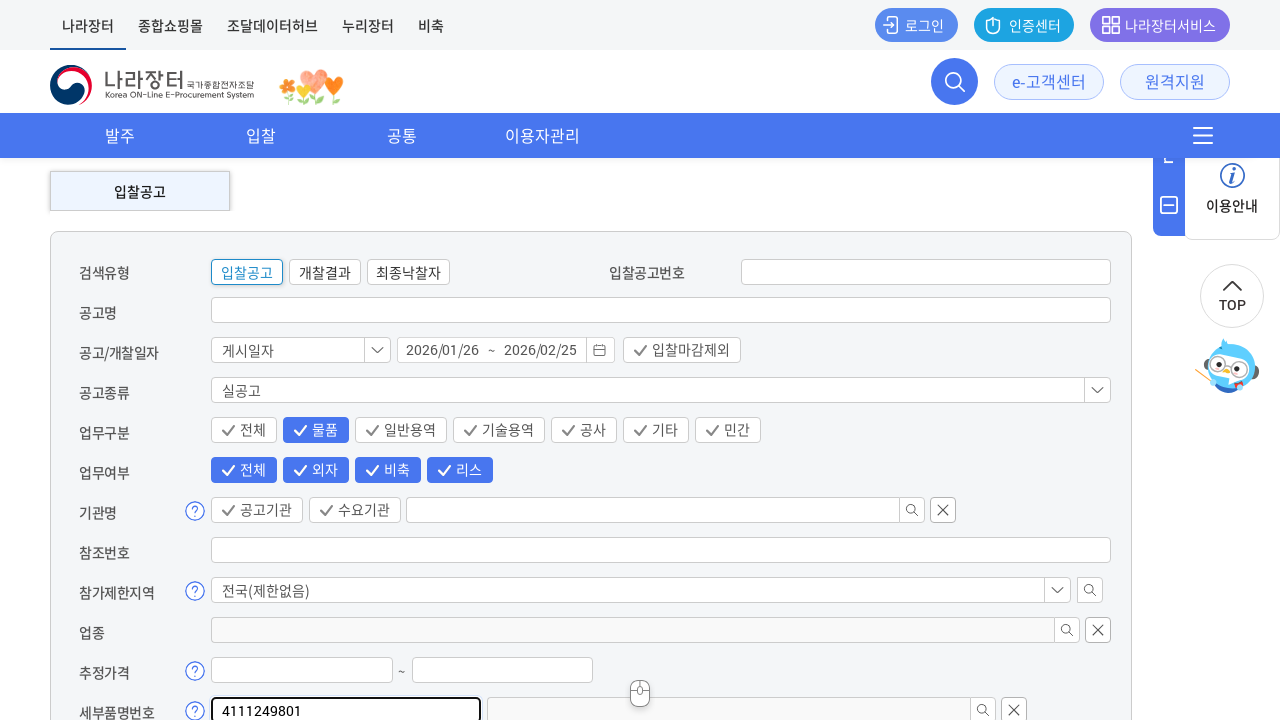

Executed search by pressing Enter on #mf_wfm_container_tacBidPbancLst_contents_tab2_body_bidPbancNm
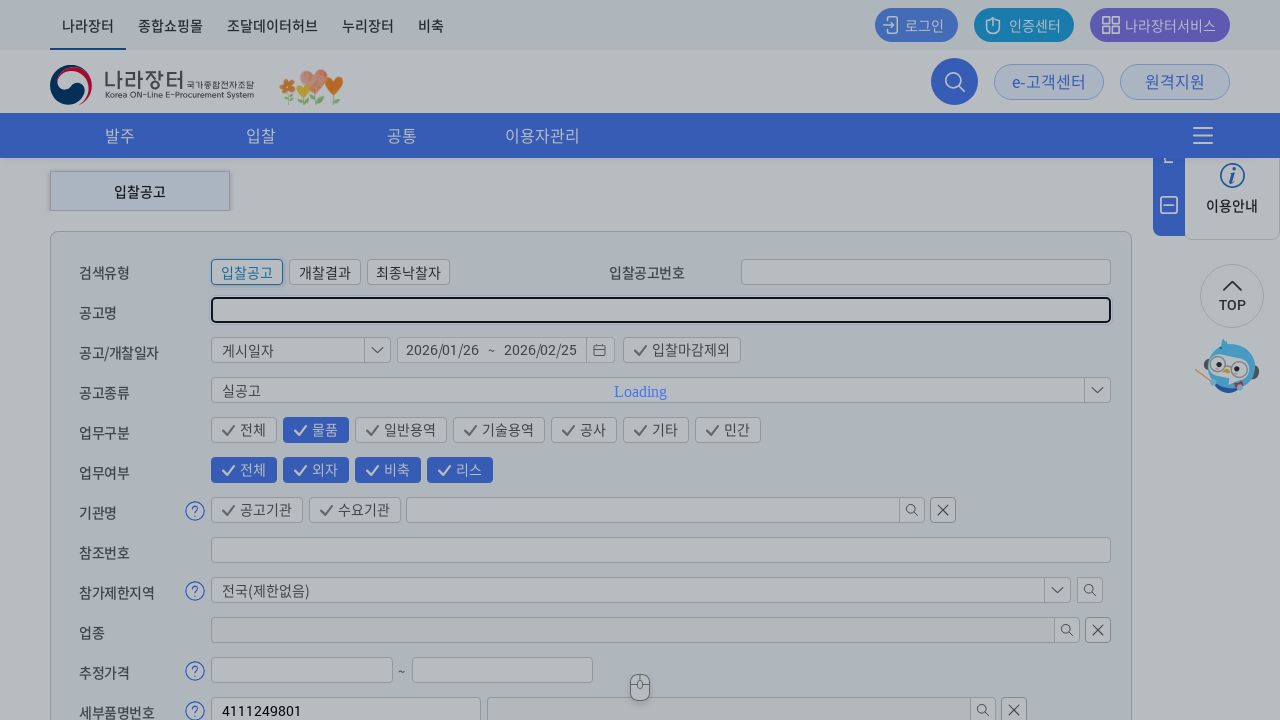

Waited for search results to load
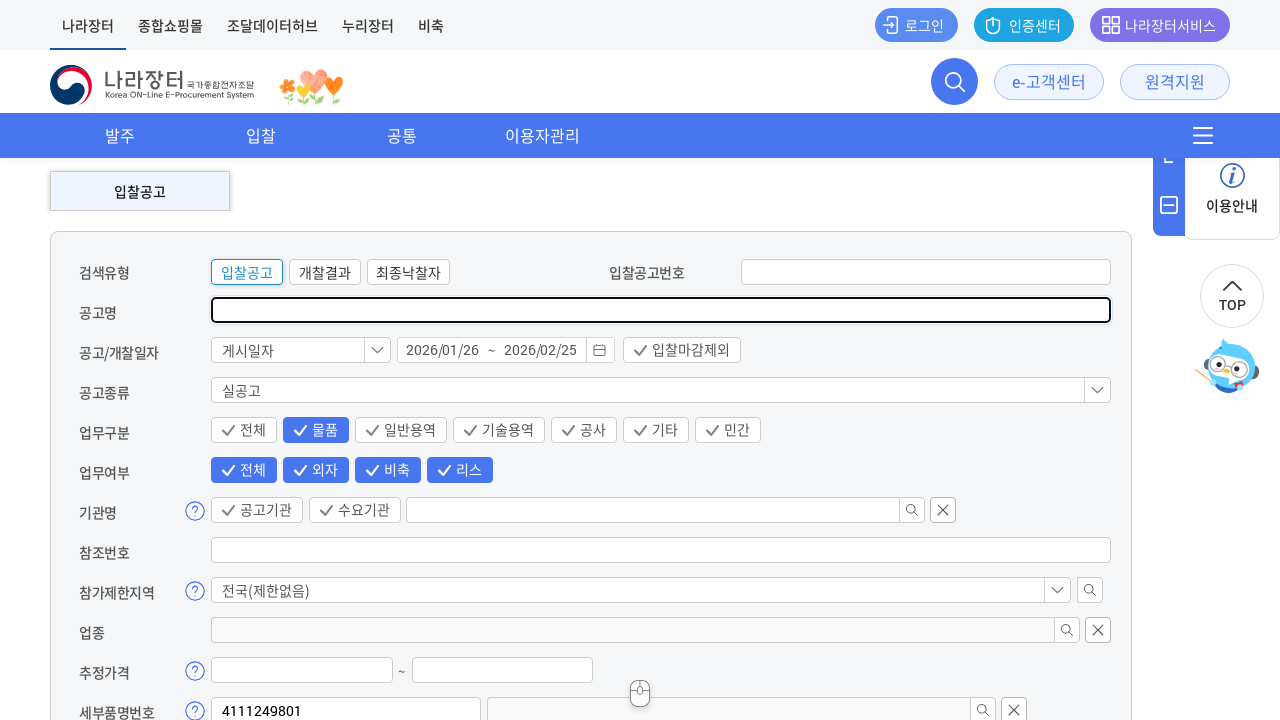

Verified search results table is displayed
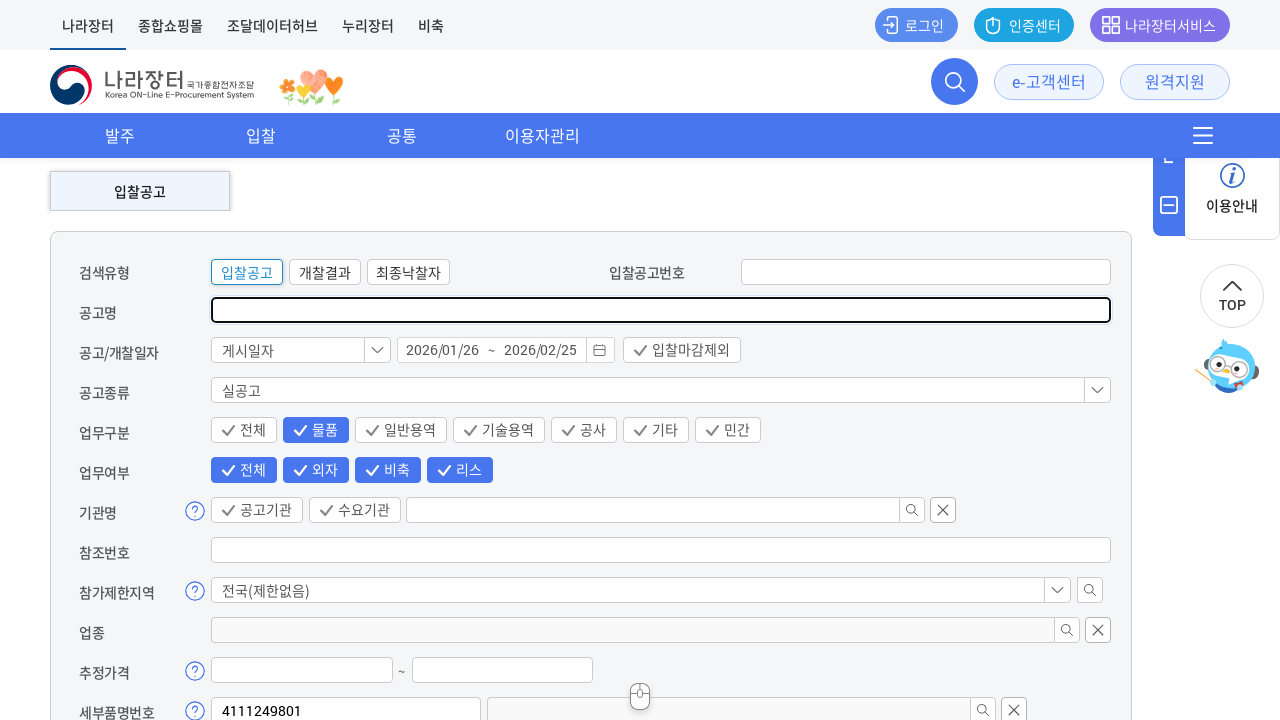

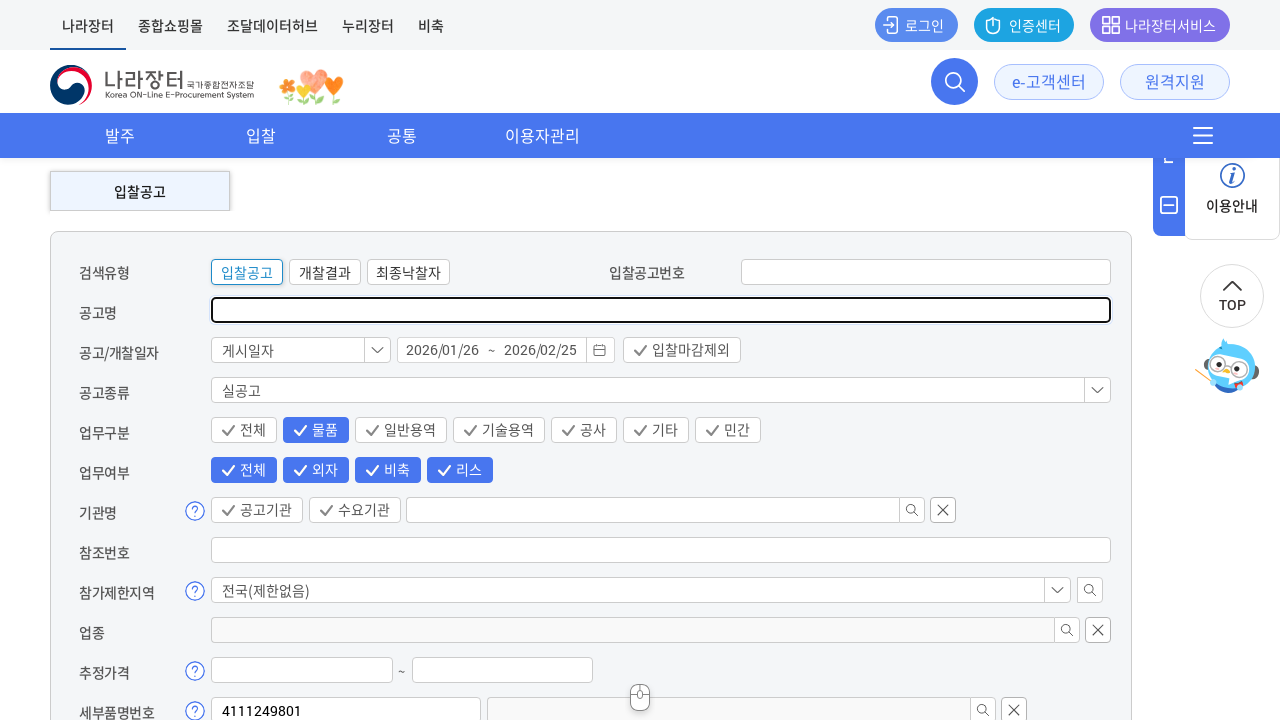